Tests clicking on the Checkboxes link after refreshing the page, demonstrating a StaleElementReferenceException scenario where the element reference becomes stale after page refresh.

Starting URL: https://testcenter.techproeducation.com/

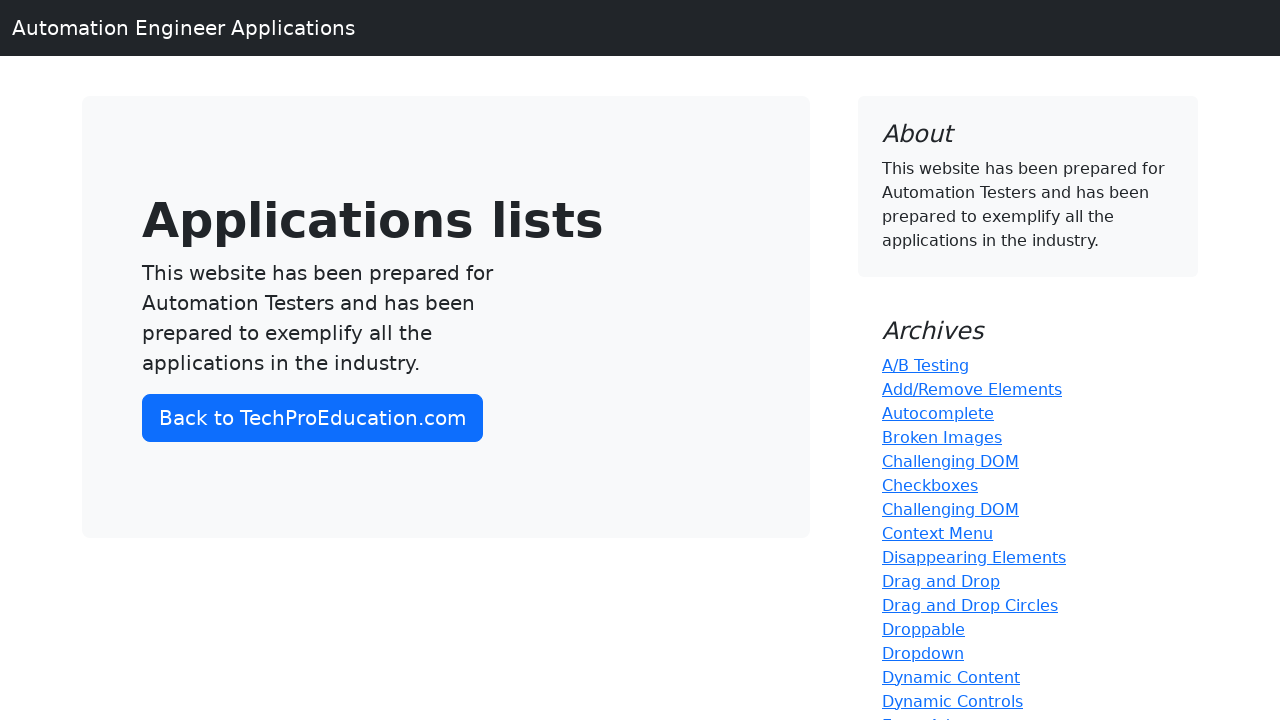

Refreshed the page to demonstrate stale element reference scenario
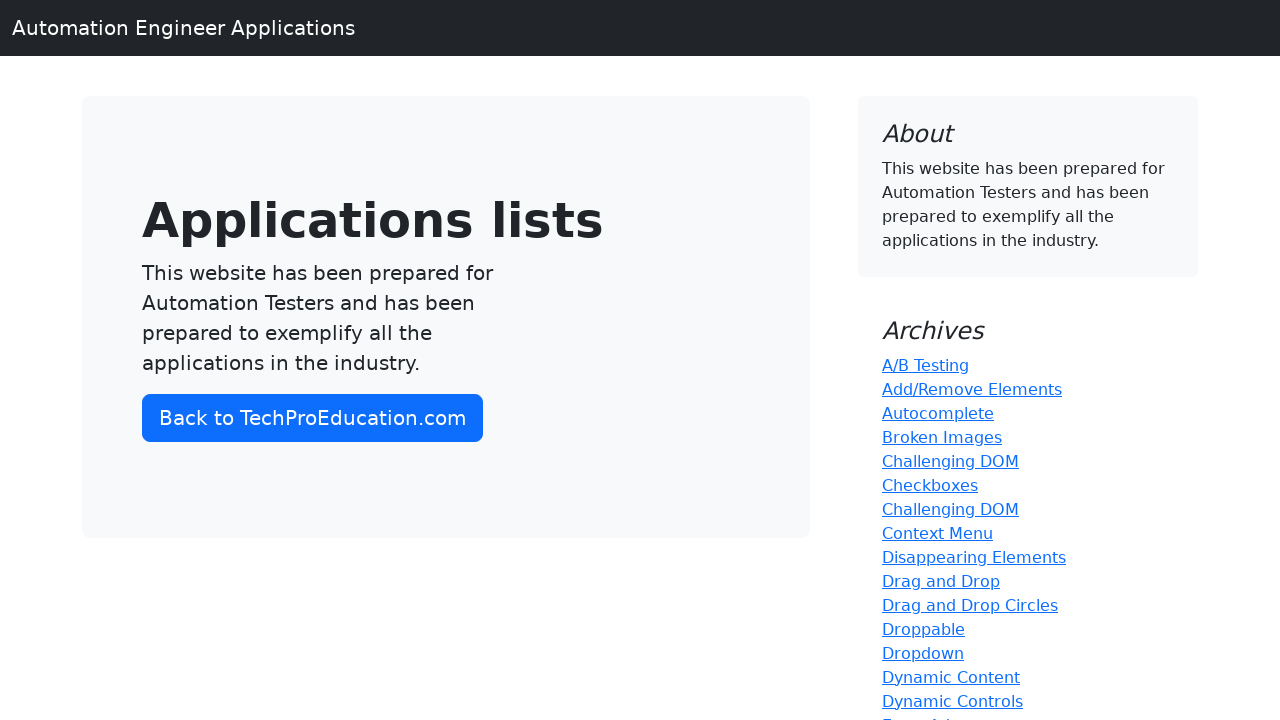

Clicked on Checkboxes link after page refresh with re-located element at (930, 485) on a:text('Checkboxes')
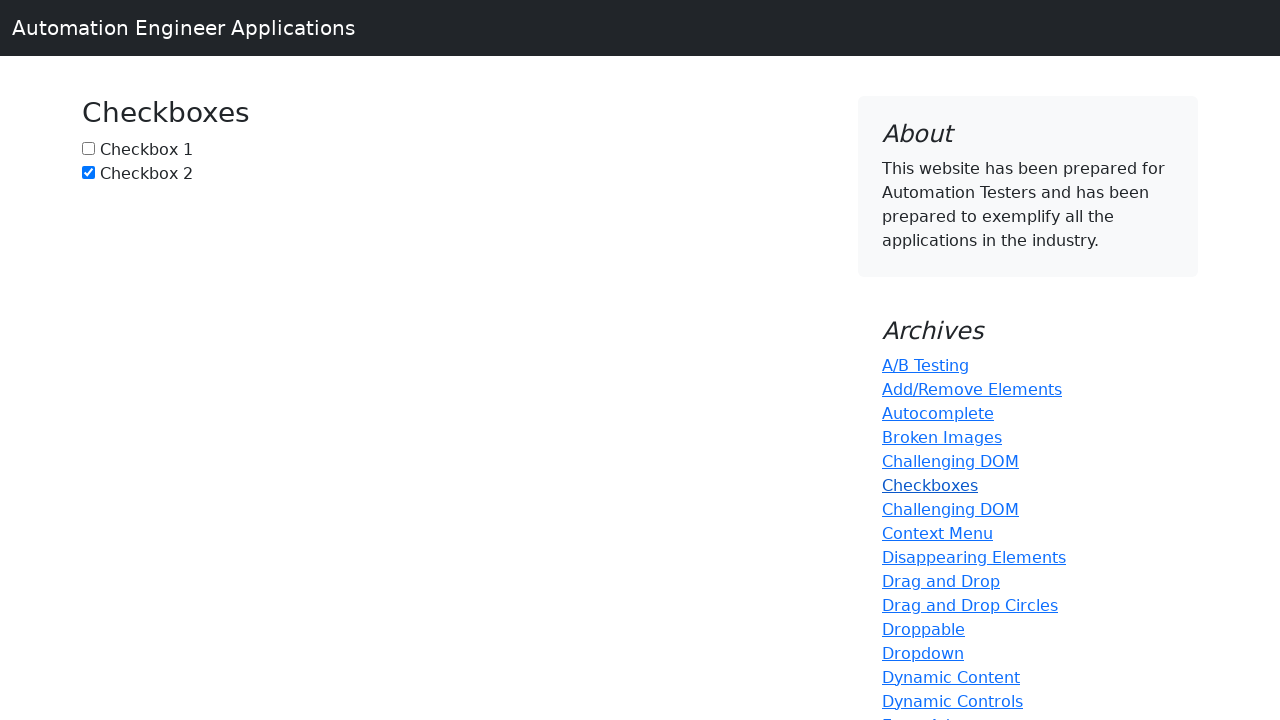

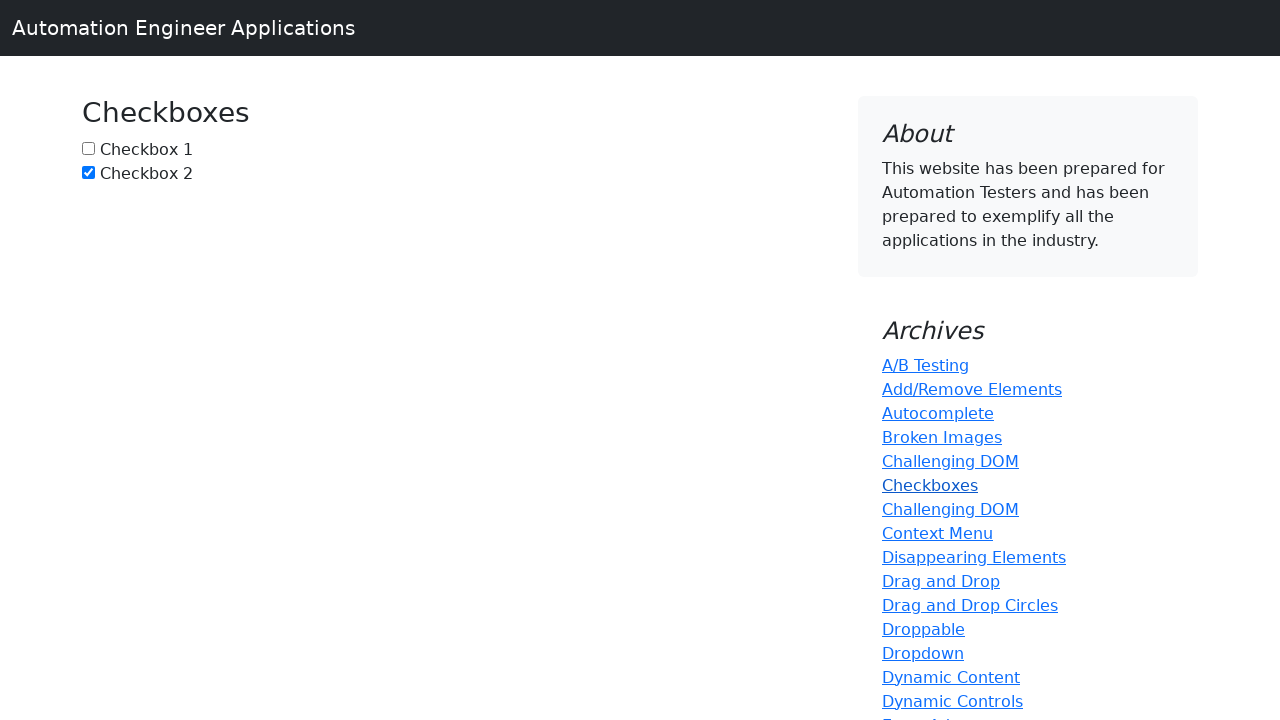